Navigates to Sysquare website and retrieves the page title and current URL

Starting URL: https://www.sysquare.com

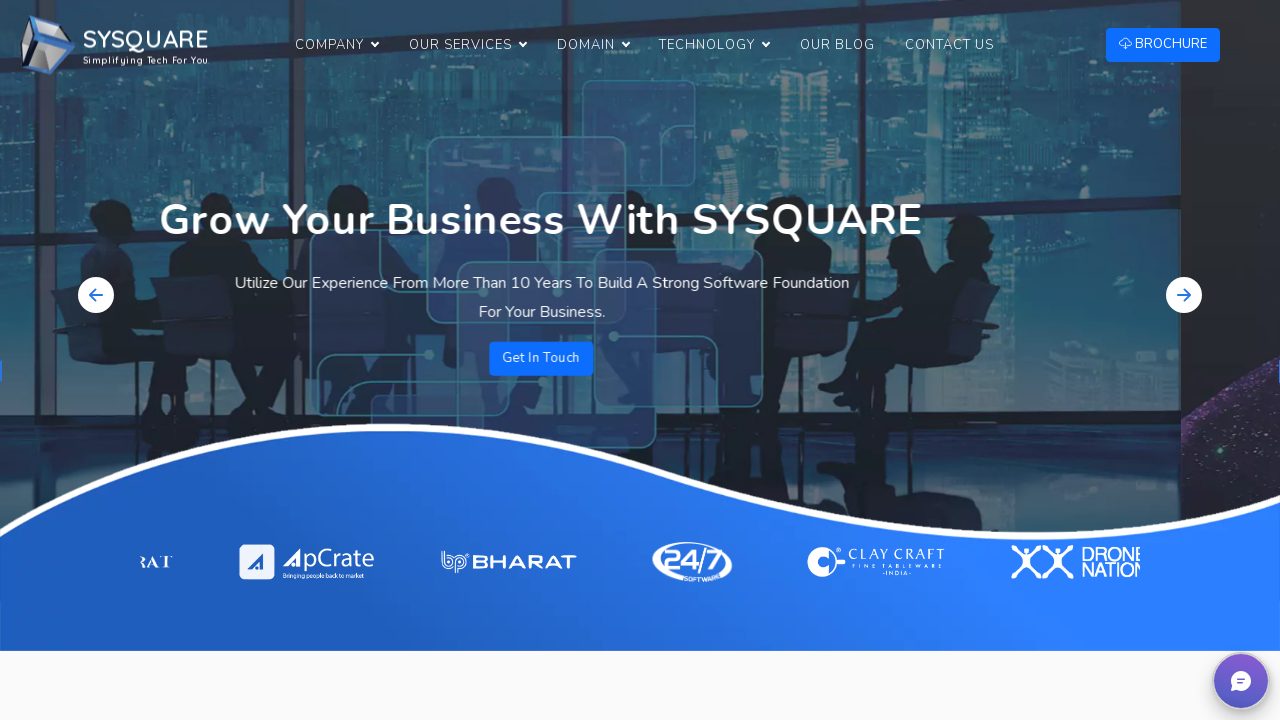

Navigated to https://www.sysquare.com
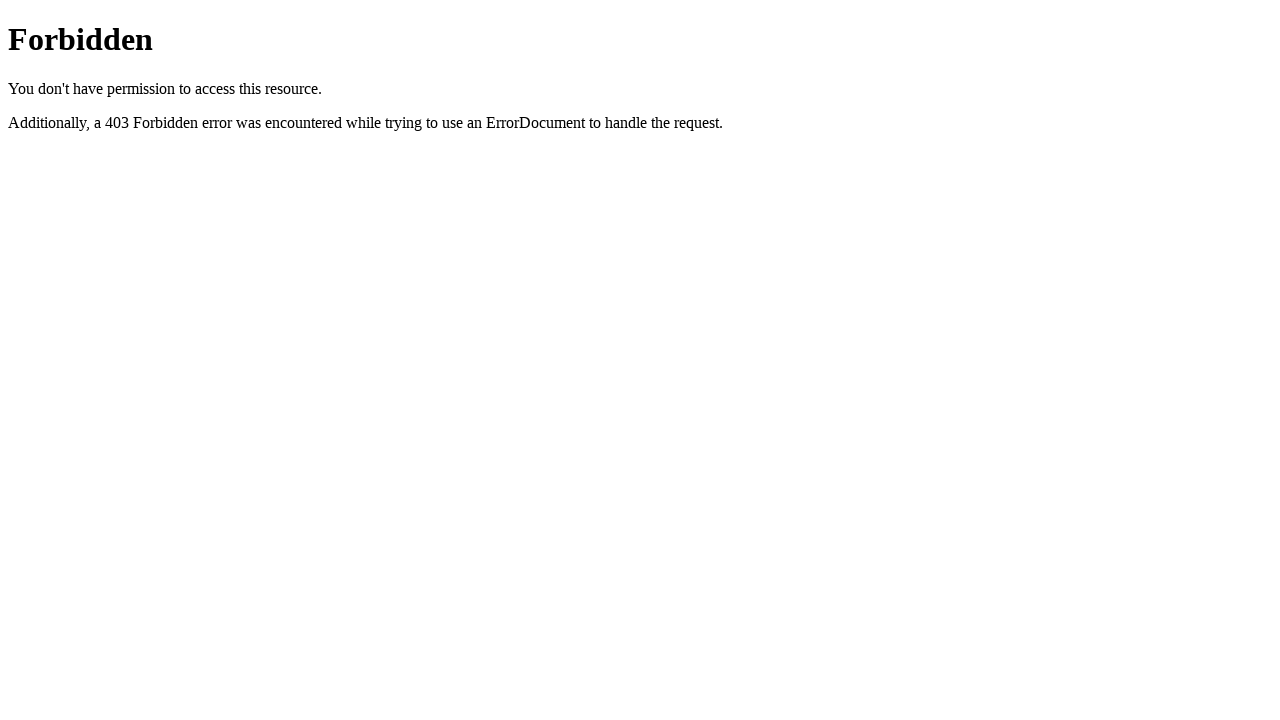

Retrieved page title
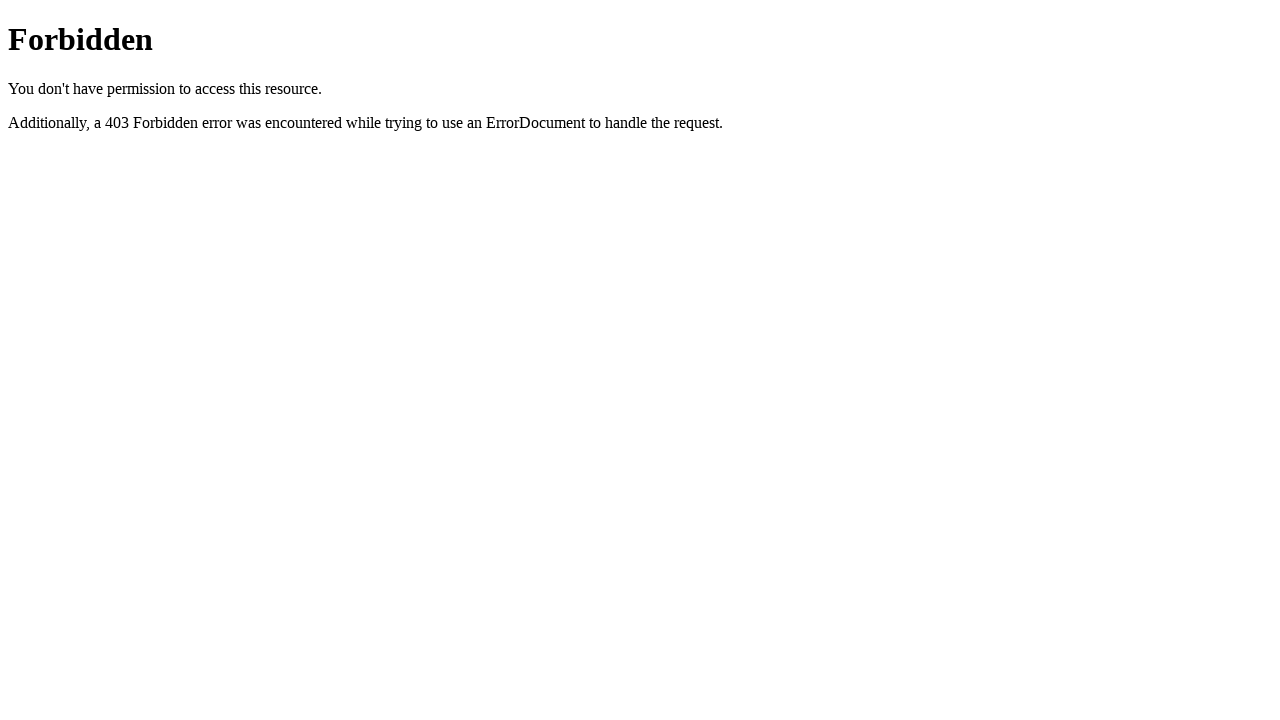

Retrieved current URL
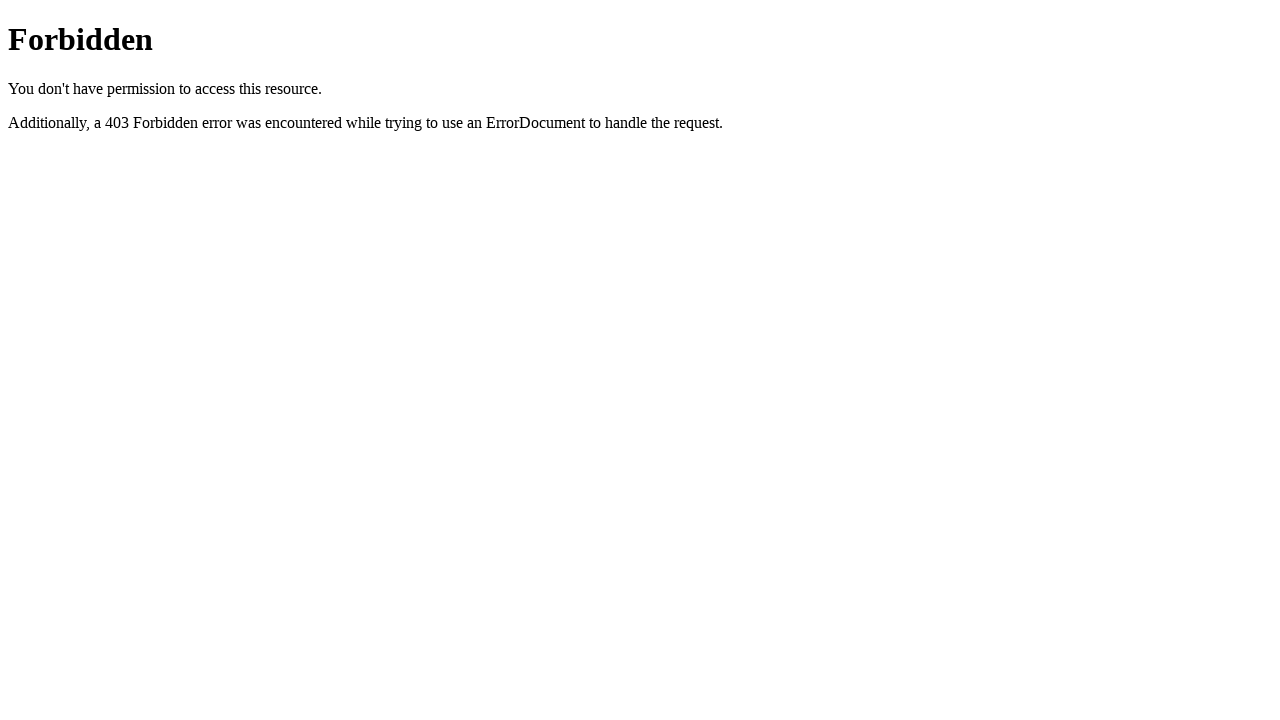

Printed page title
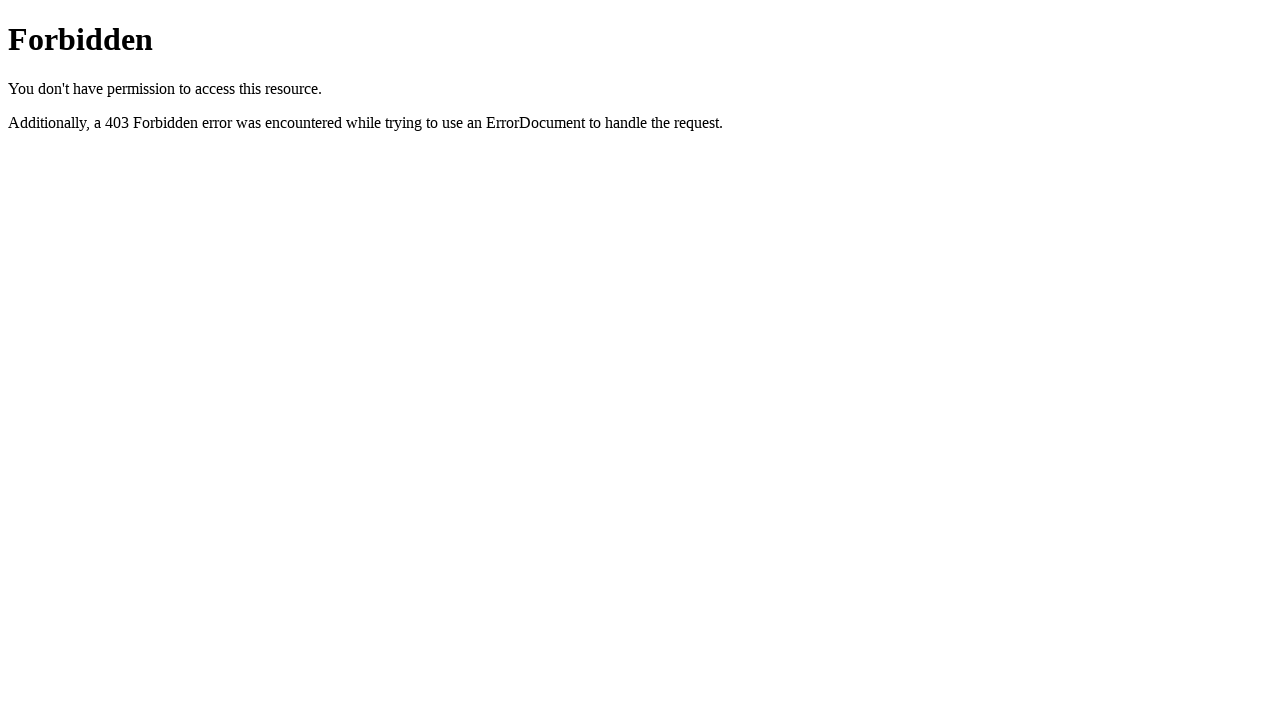

Printed current URL
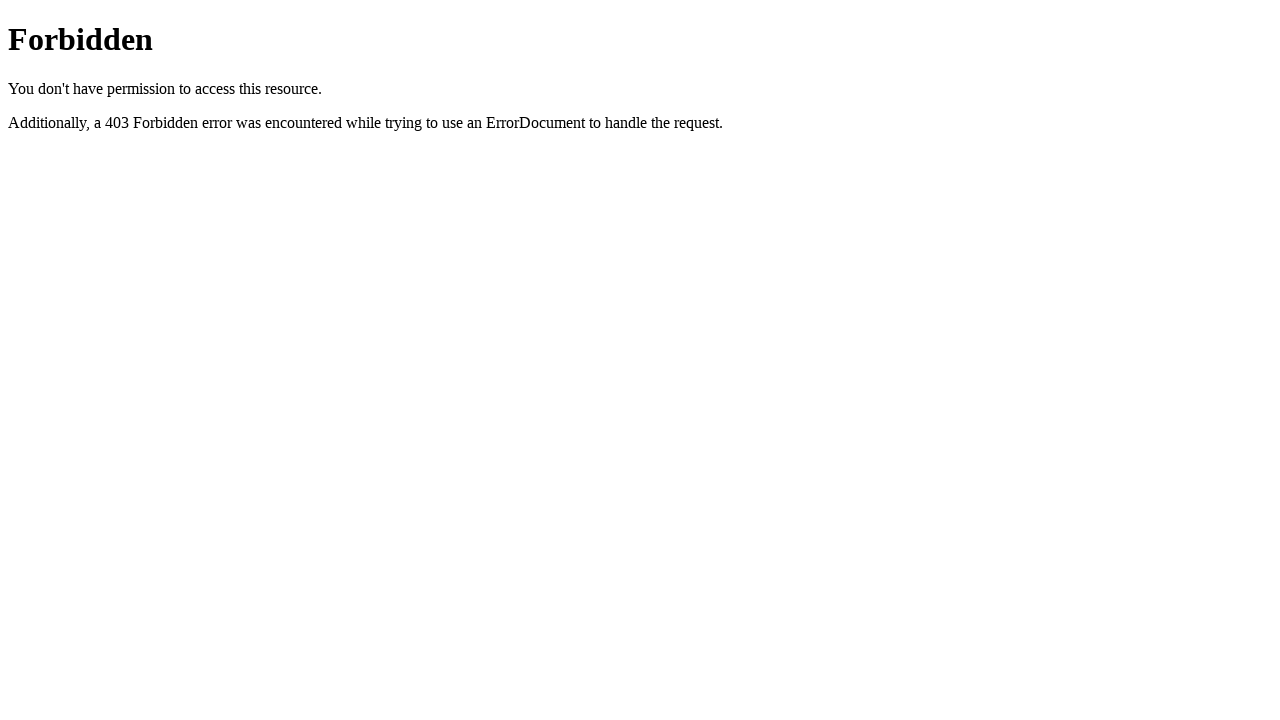

Printed goodbye message
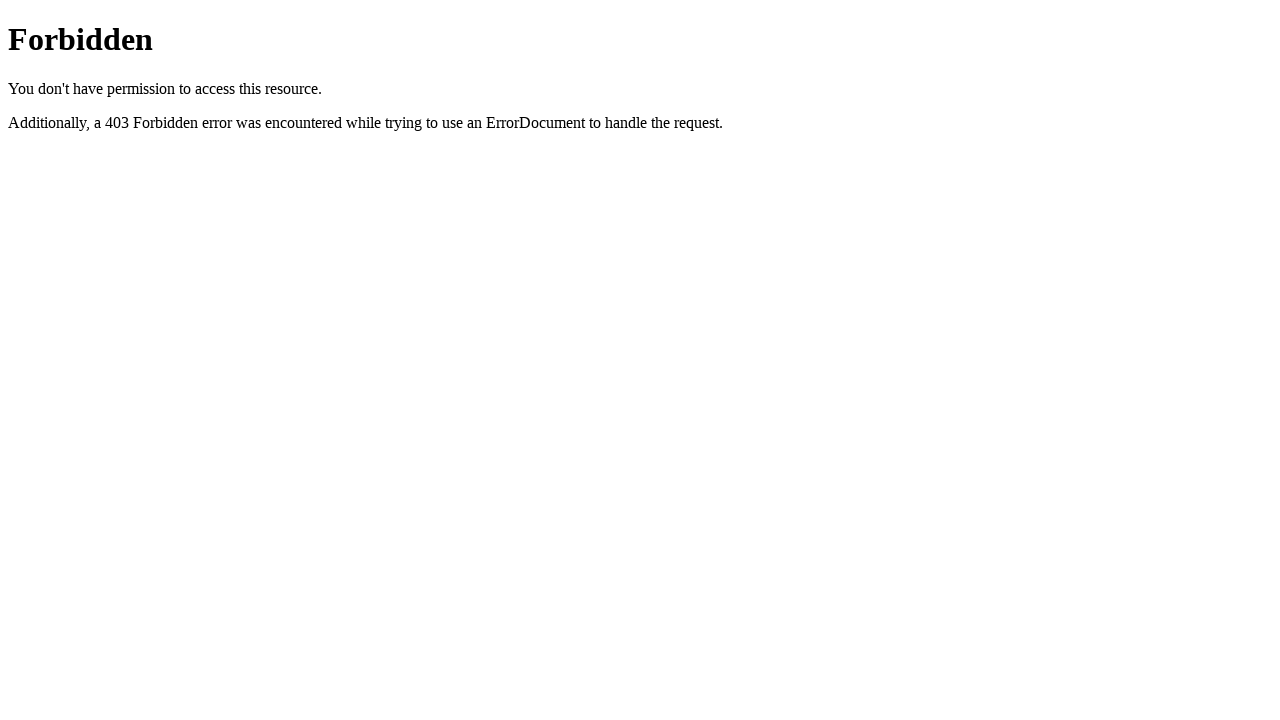

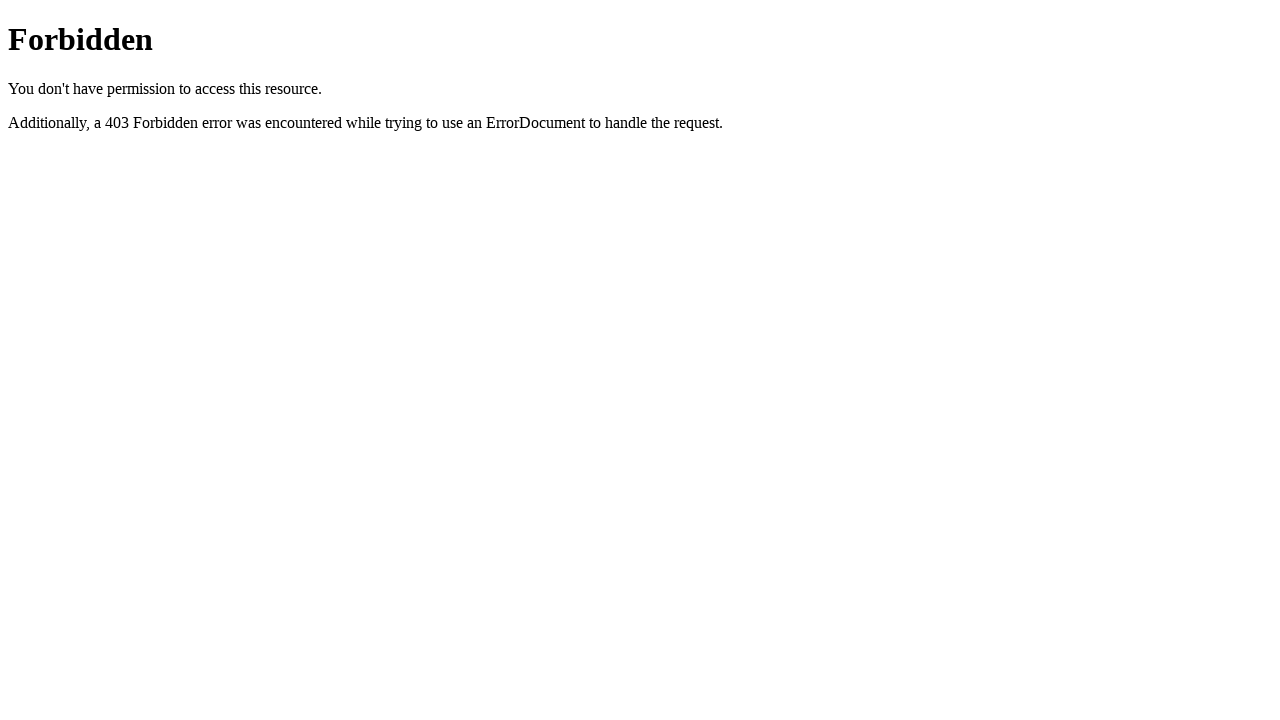